Navigates to a learning management system, clicks on "All Courses" link, and counts the number of courses displayed on the page

Starting URL: https://alchemy.hguy.co/lms

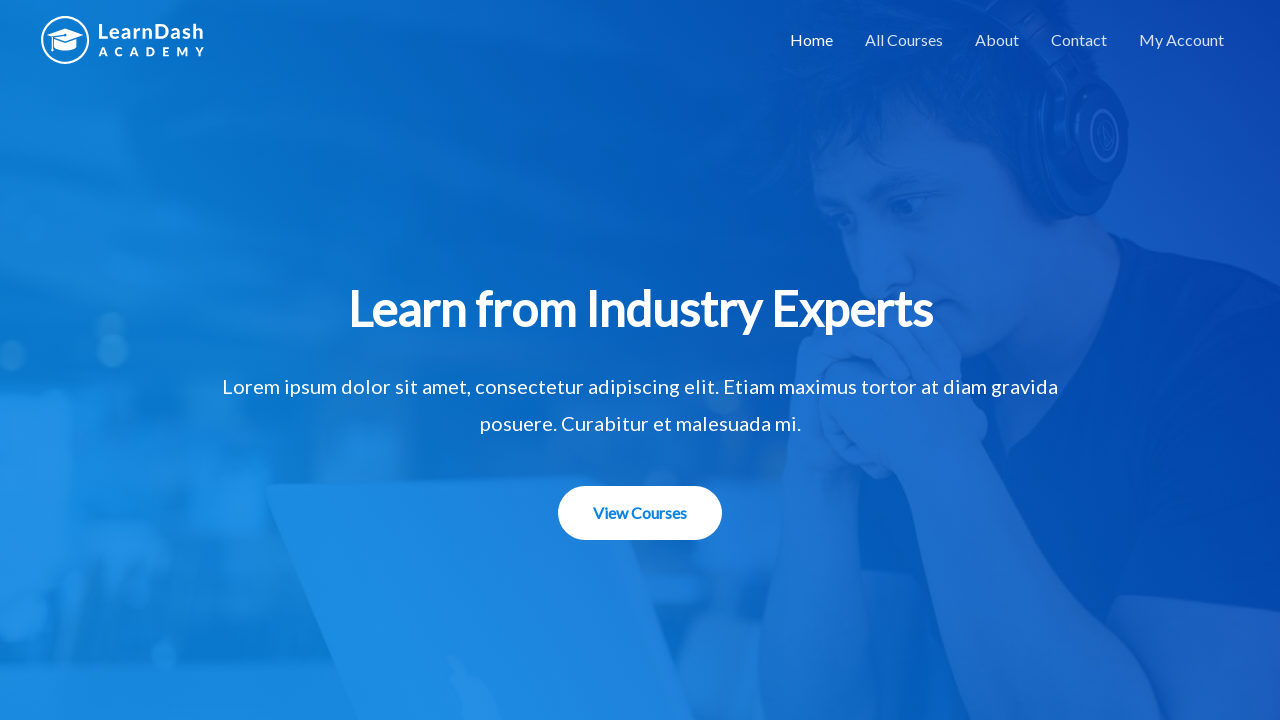

Navigated to learning management system at https://alchemy.hguy.co/lms
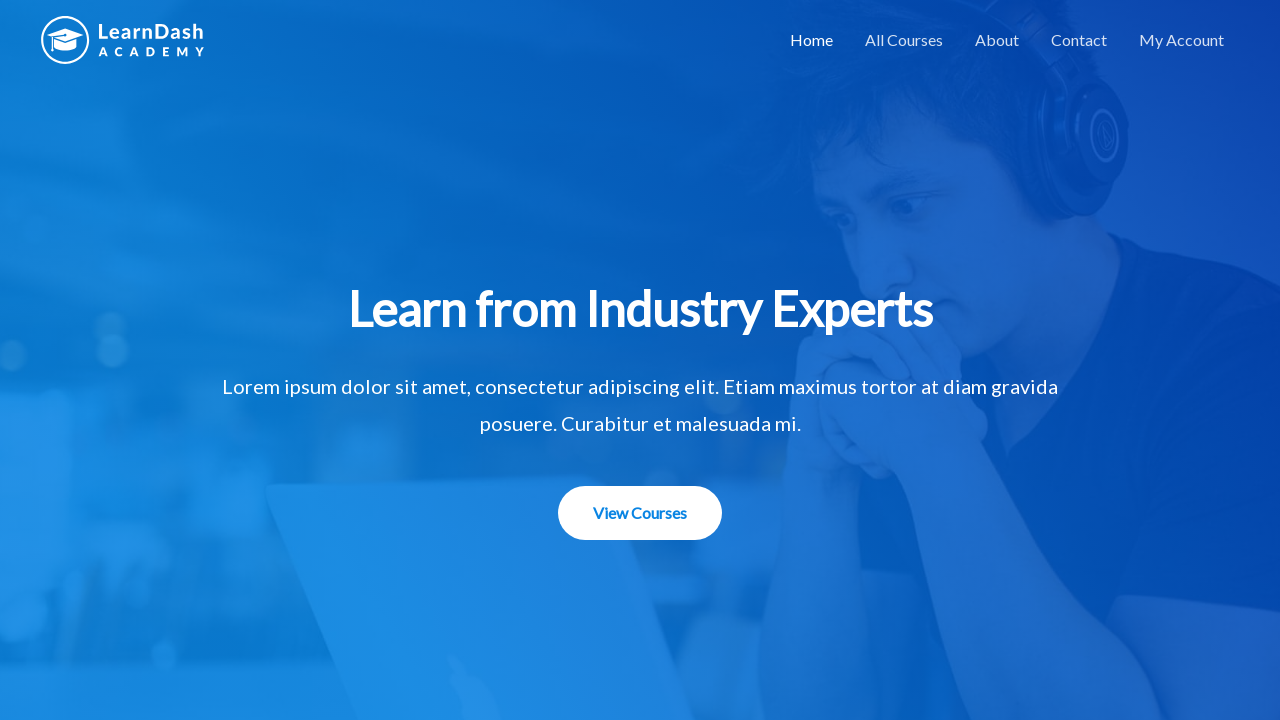

Clicked on 'All Courses' link at (904, 40) on xpath=//a[contains(text(),'All Courses')]
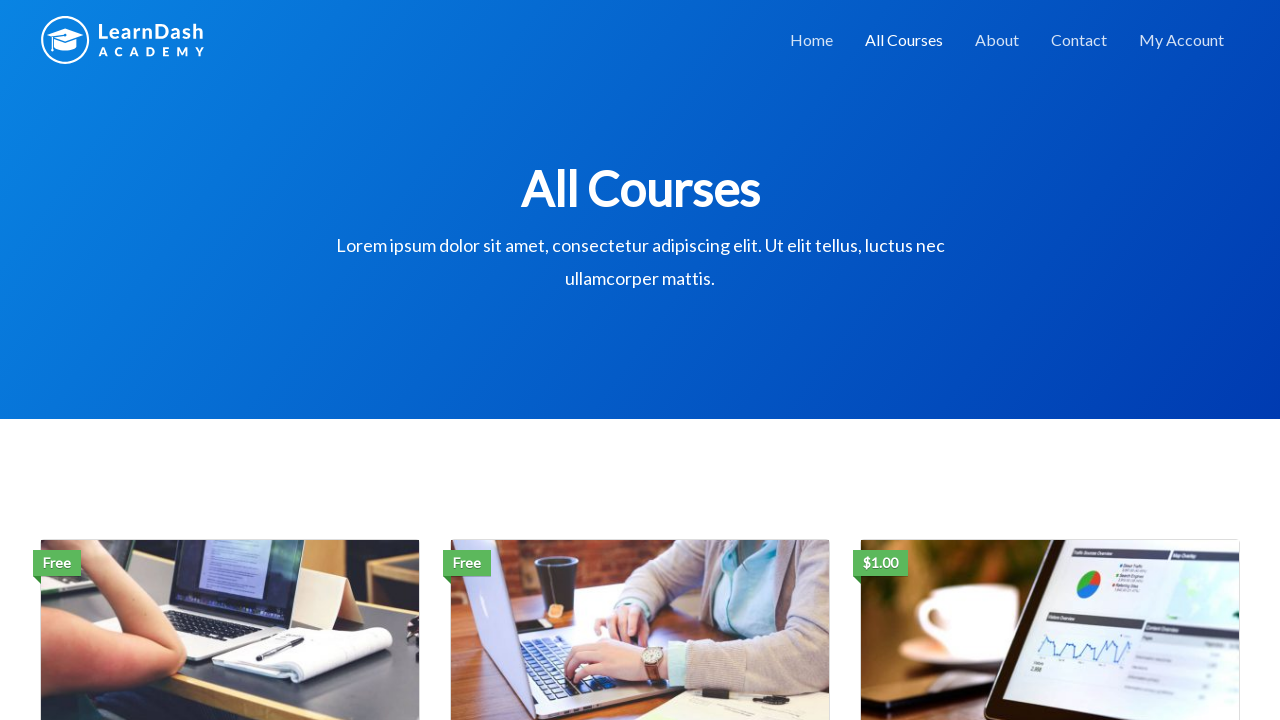

Courses loaded and course grid selector is visible
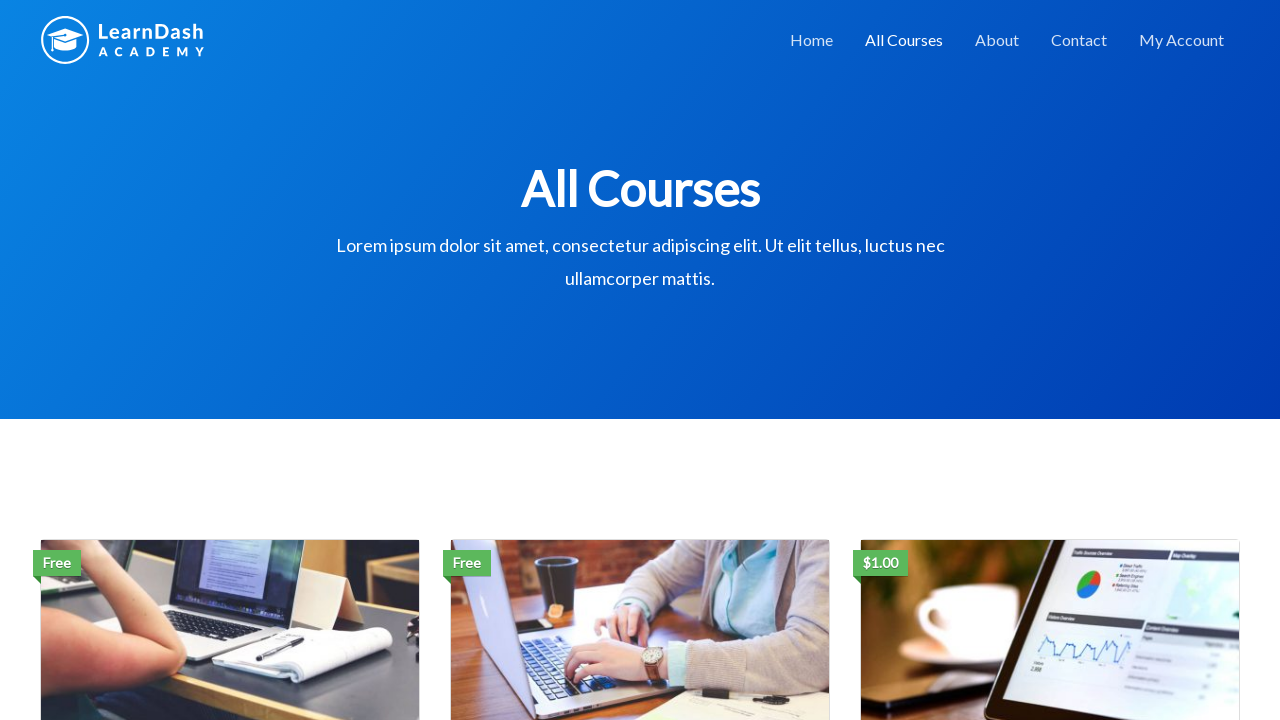

Located all courses on page - count: 3
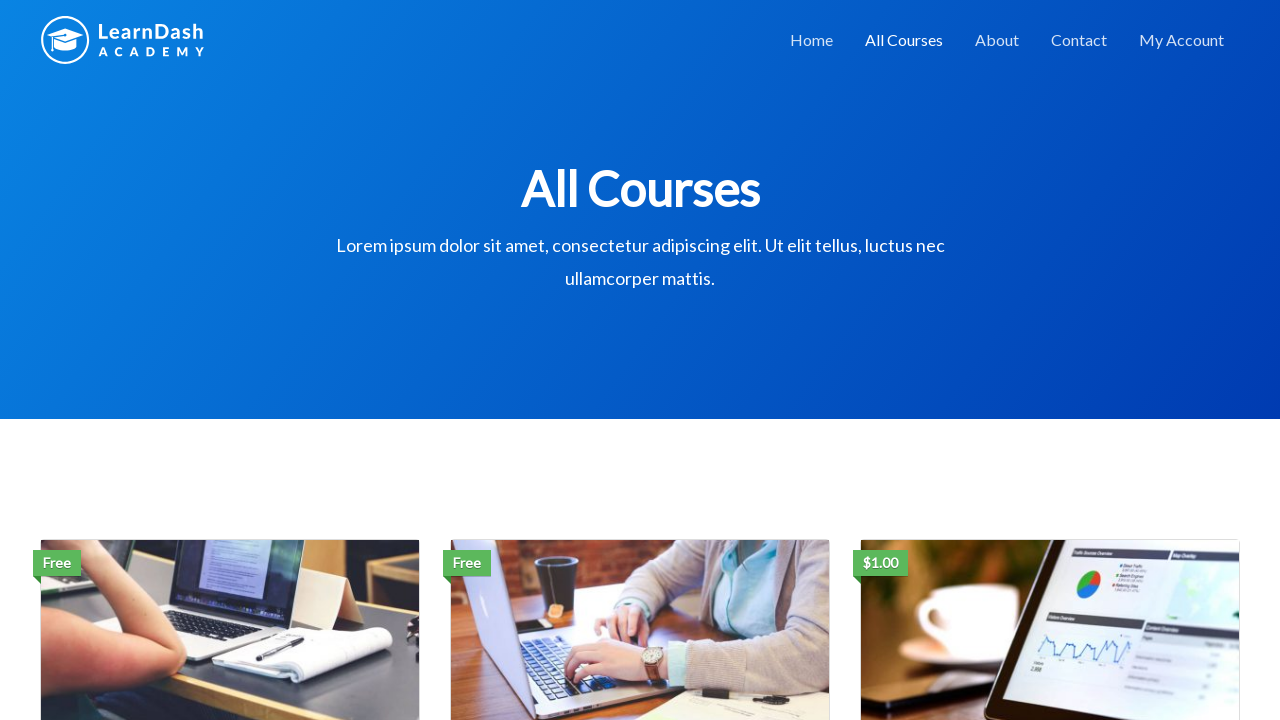

Printed course count: 3 courses found
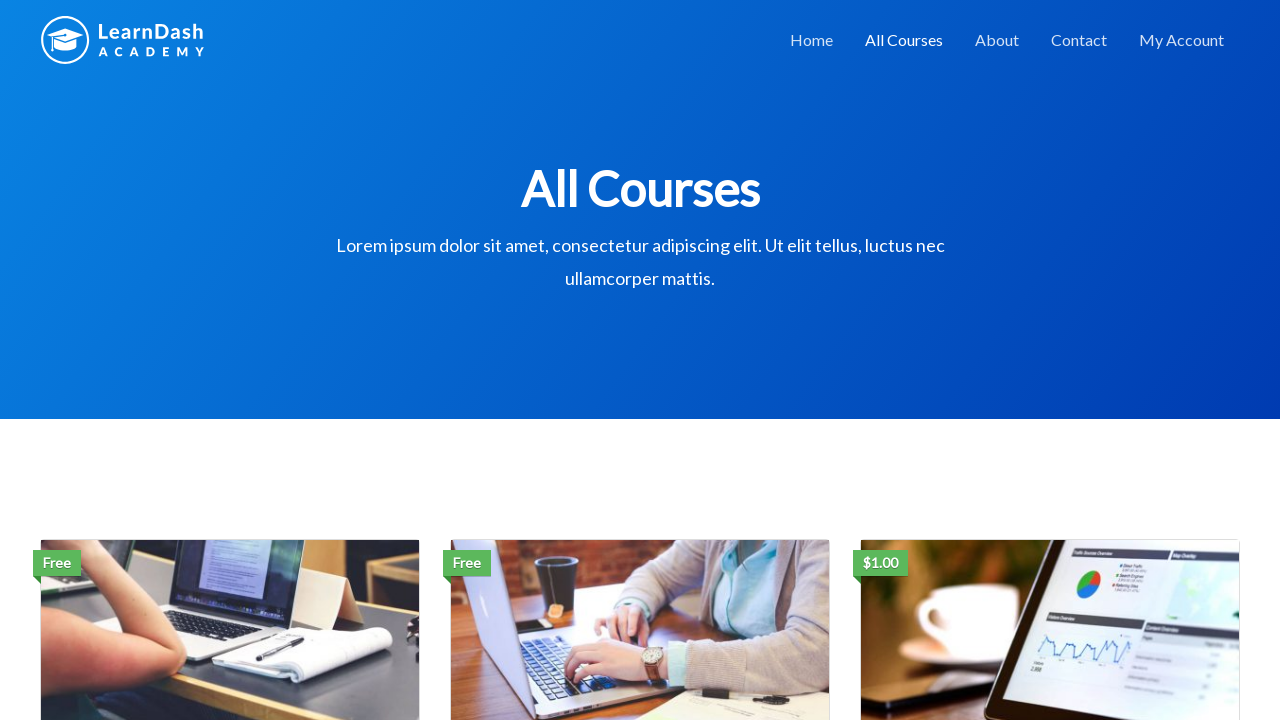

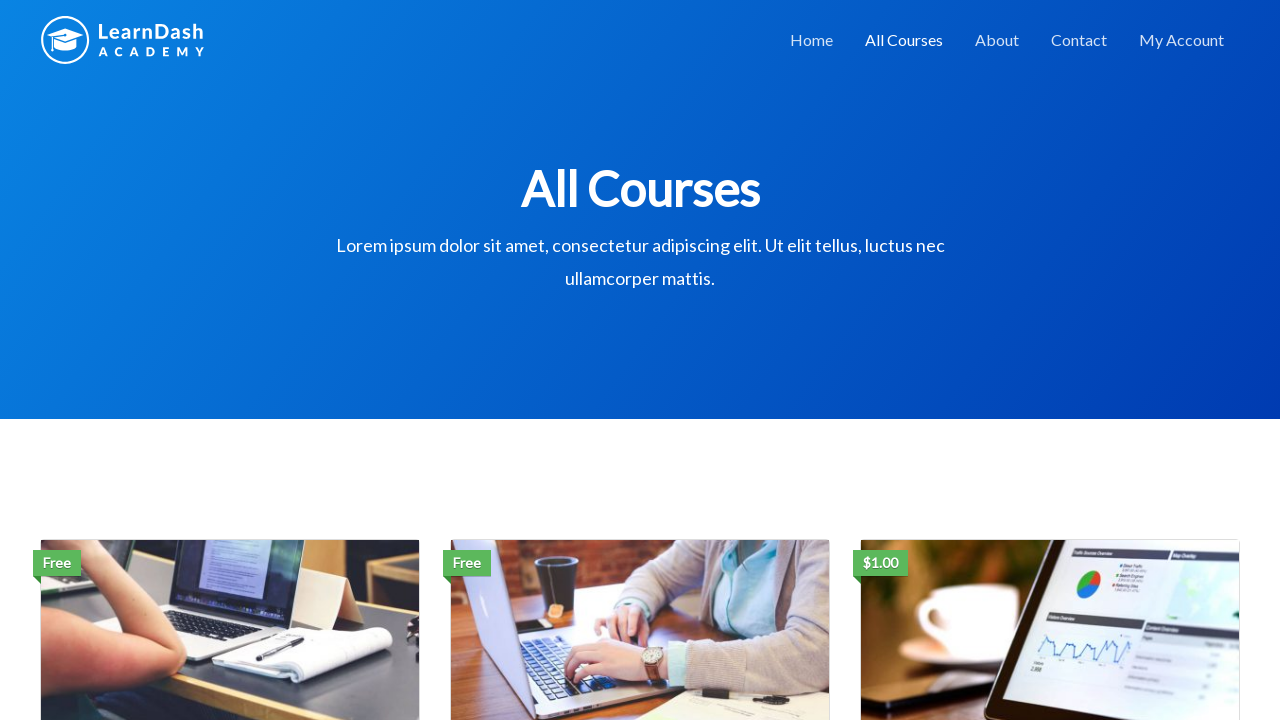